Tests browser window/tab management by opening multiple tabs, switching between them, and clicking navigation elements on both Selenium and Playwright documentation websites

Starting URL: https://www.selenium.dev/

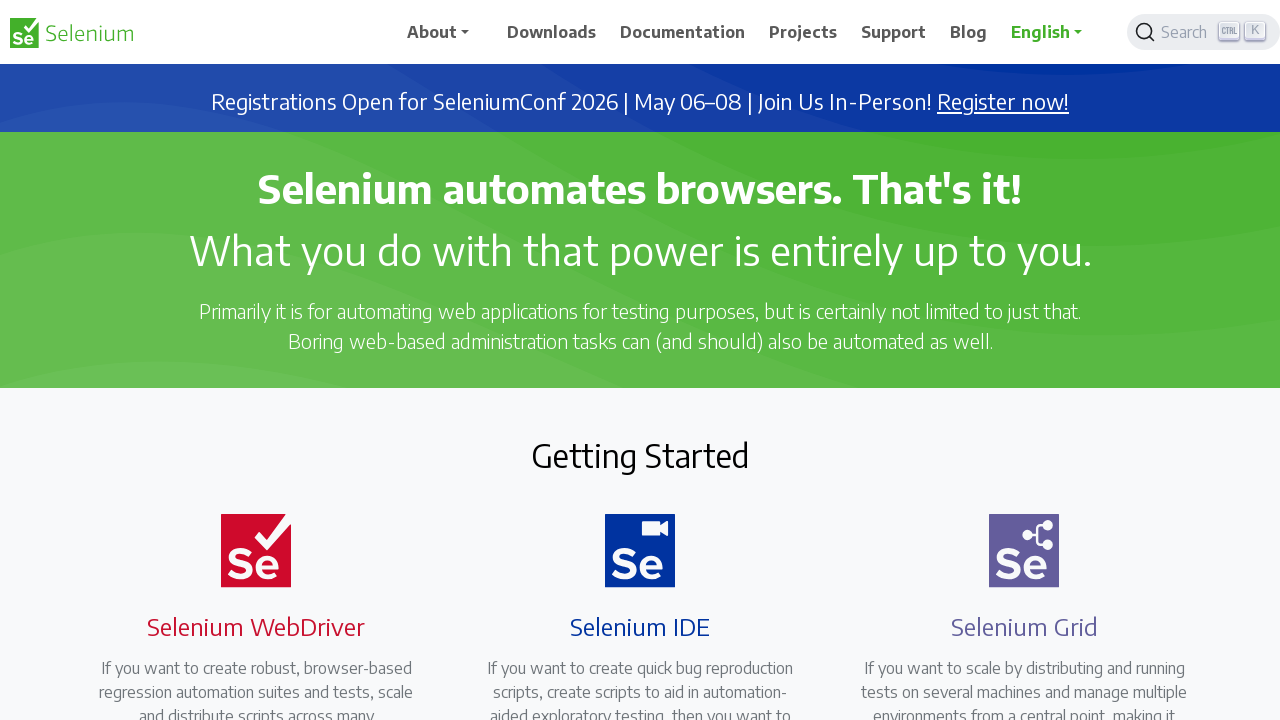

Opened new tab in browser context
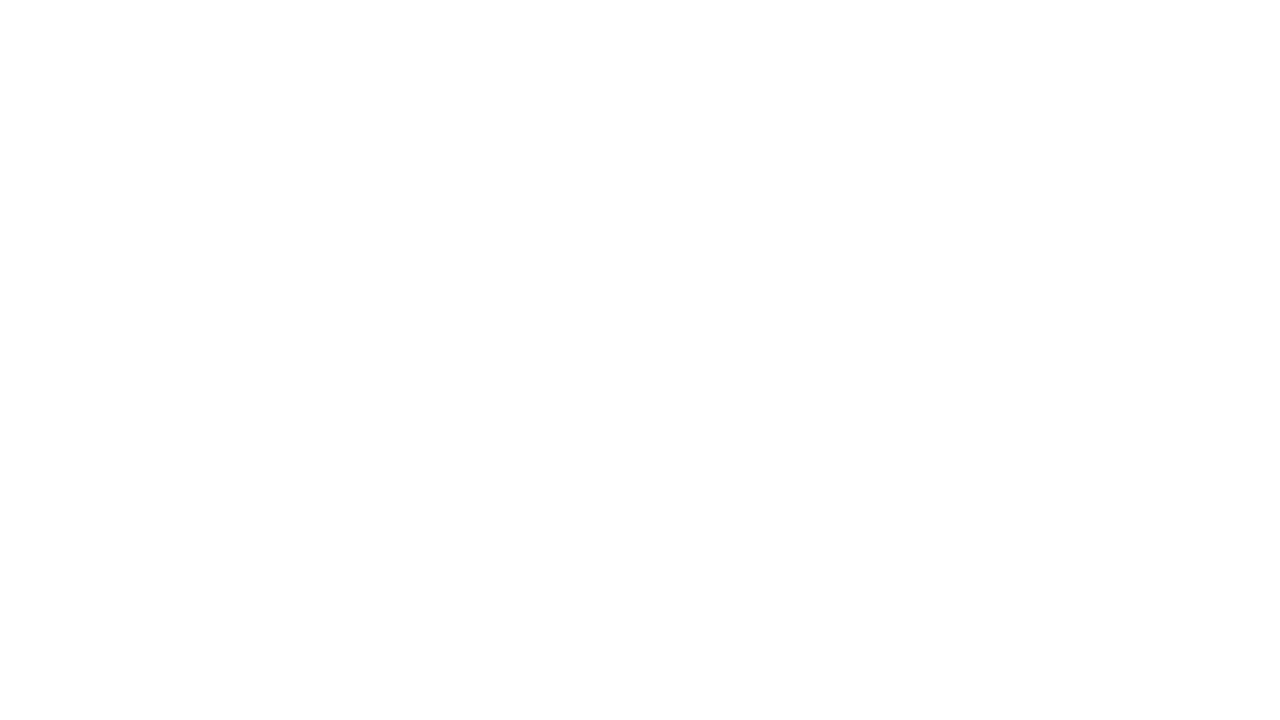

Navigated to Playwright documentation website (https://playwright.dev/)
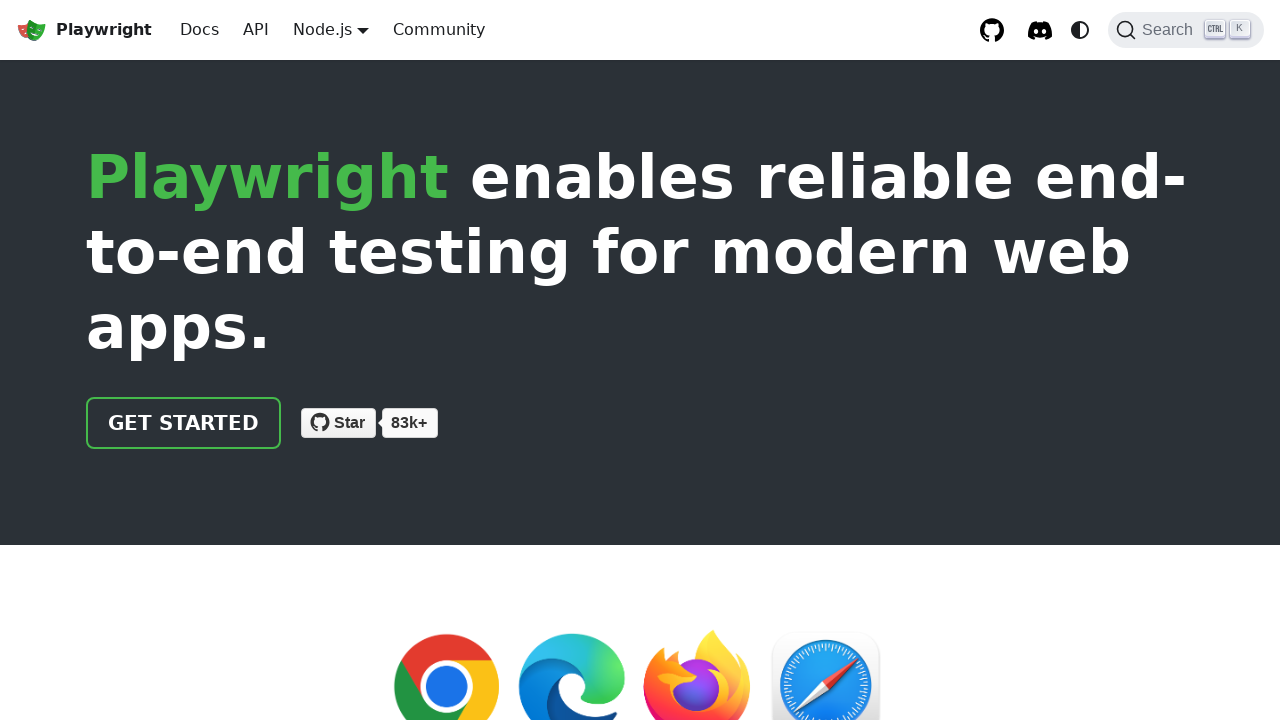

Clicked 'Get started' link on Playwright page at (184, 423) on xpath=//a[normalize-space()='Get started']
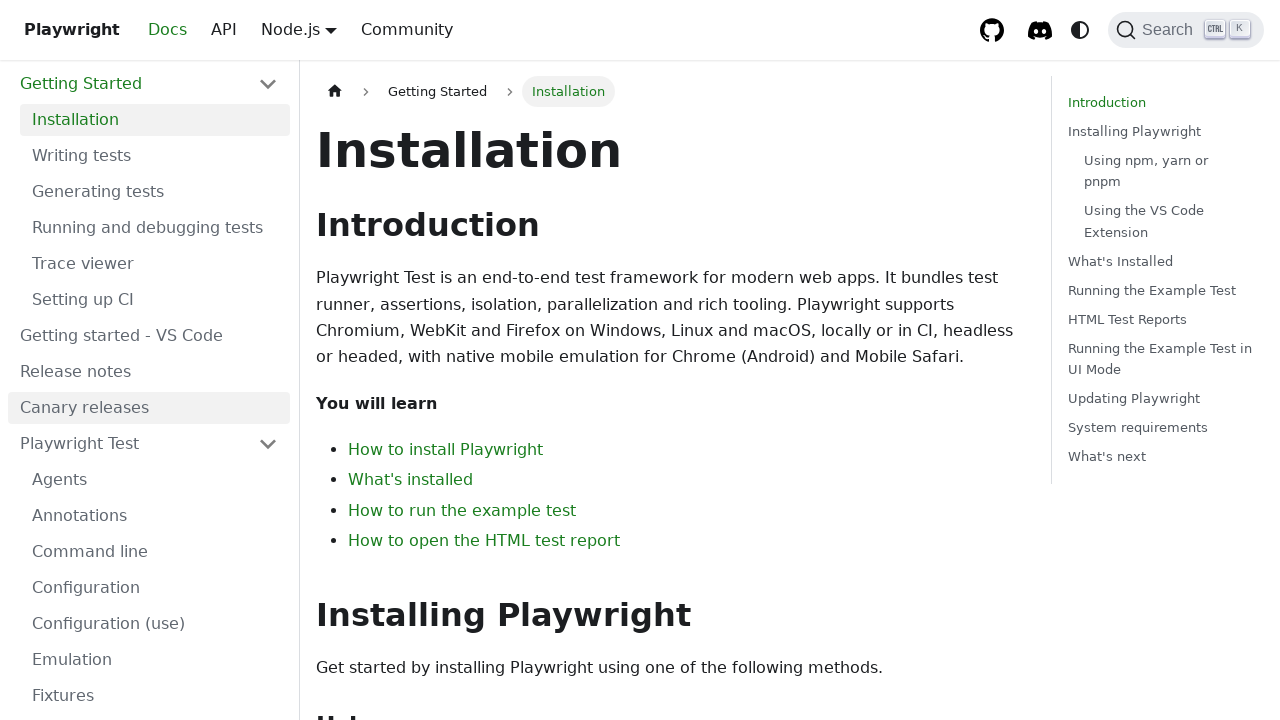

Switched back to first tab (Selenium documentation page)
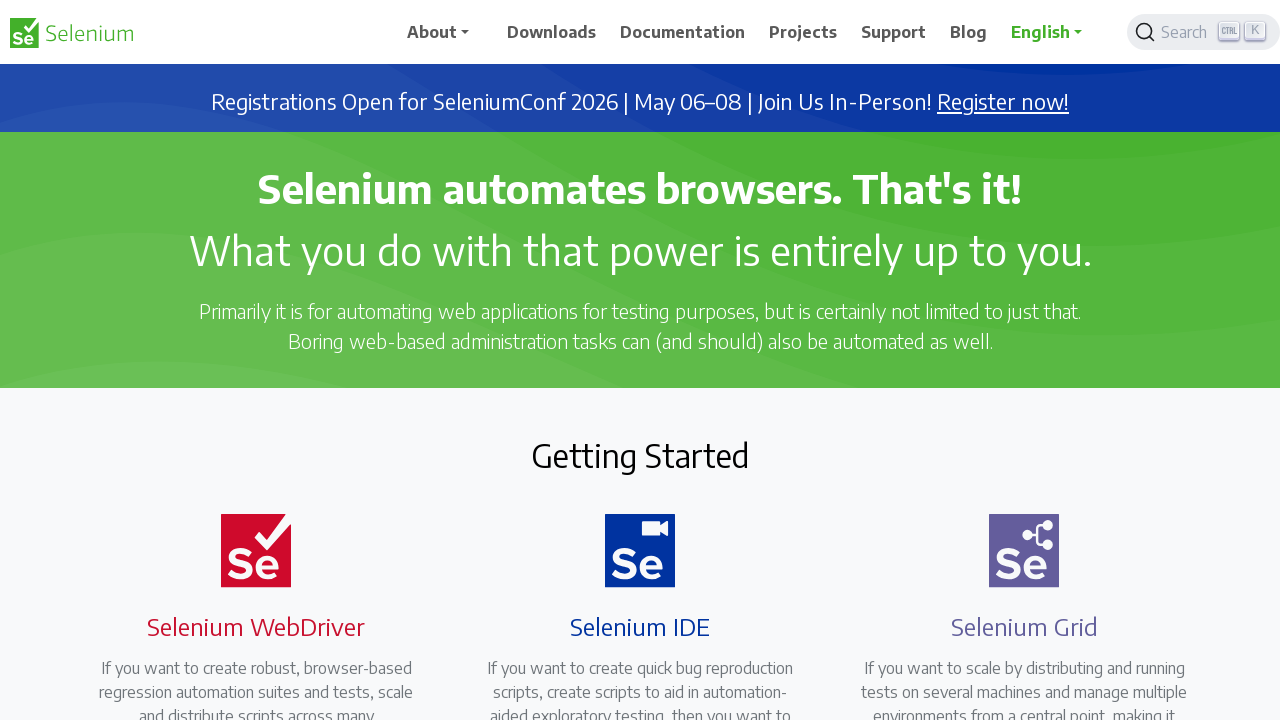

Clicked 'Downloads' navigation element on Selenium page at (552, 32) on xpath=//span[normalize-space()='Downloads']
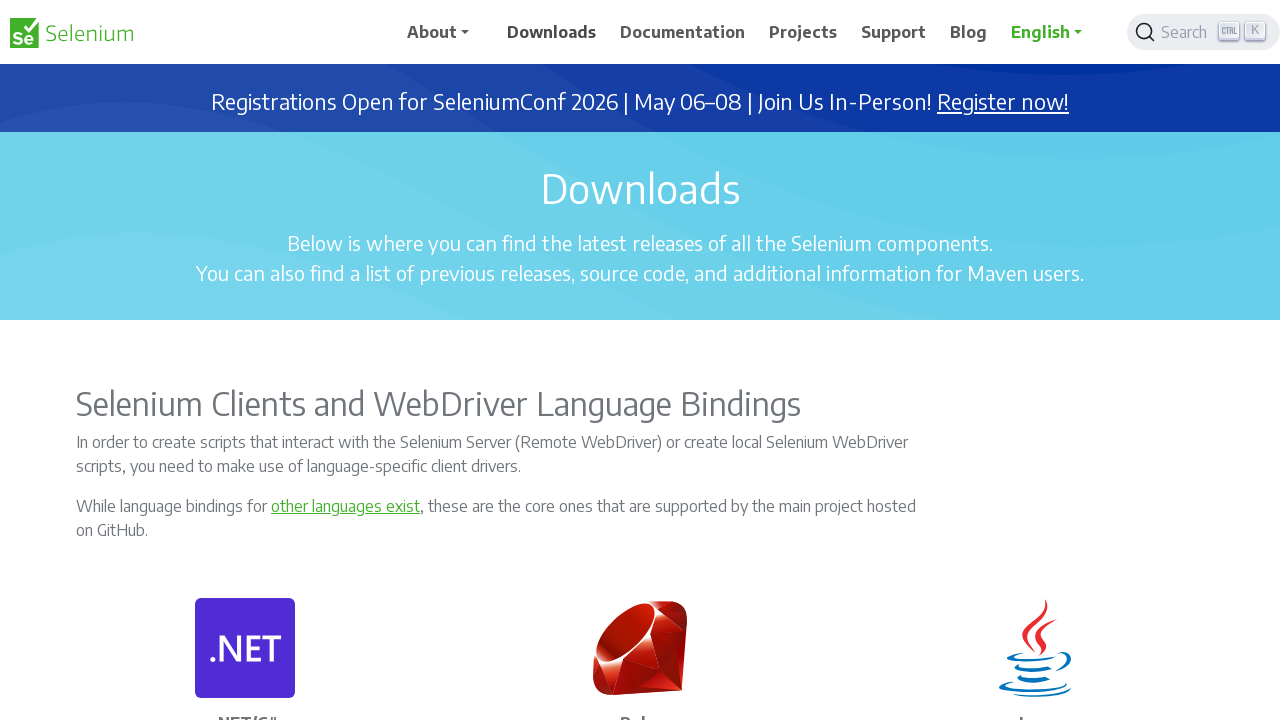

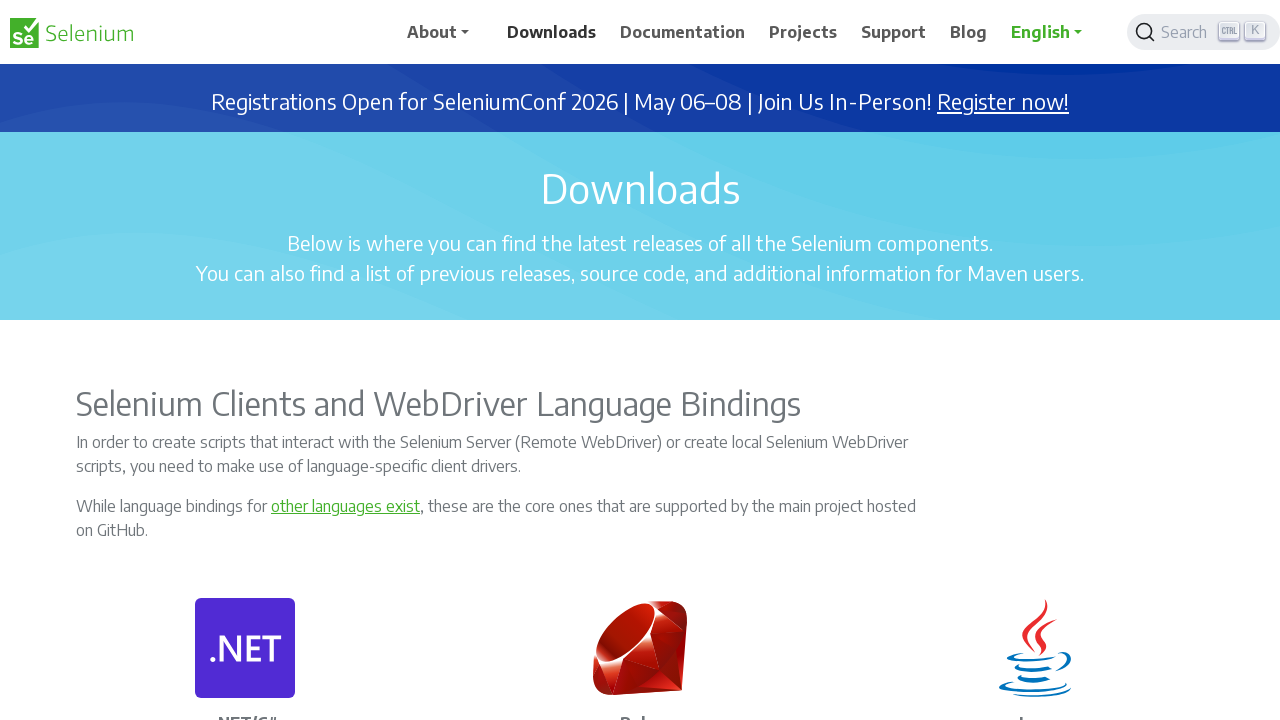